Tests browser navigation commands including back, forward, and refresh on selenium.dev

Starting URL: https://selenium.dev

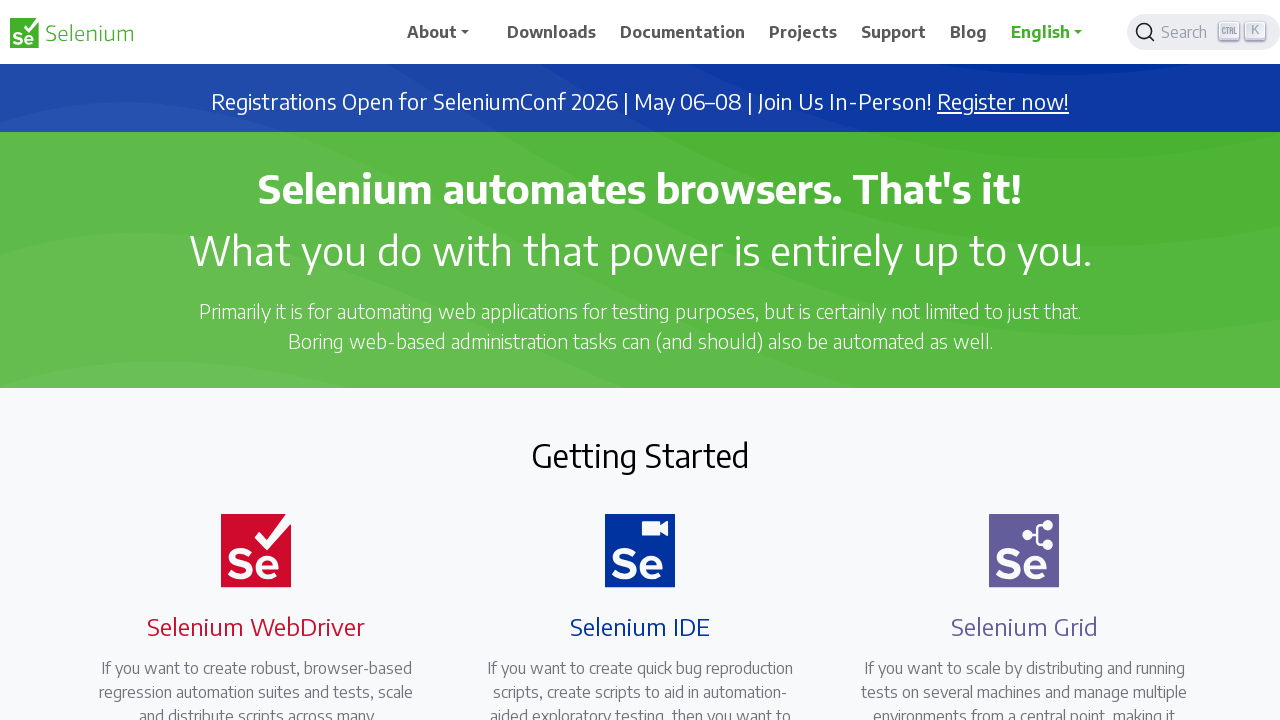

Verified initial page title is 'Selenium'
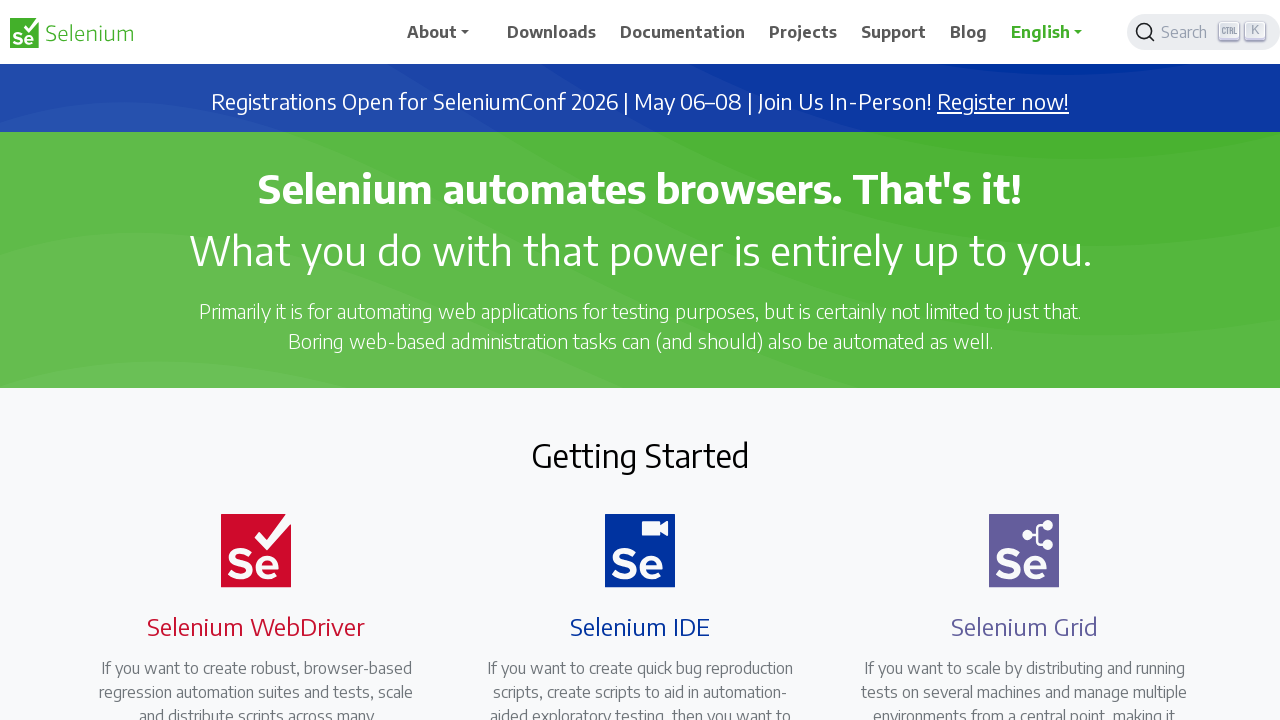

Navigated back using browser back button
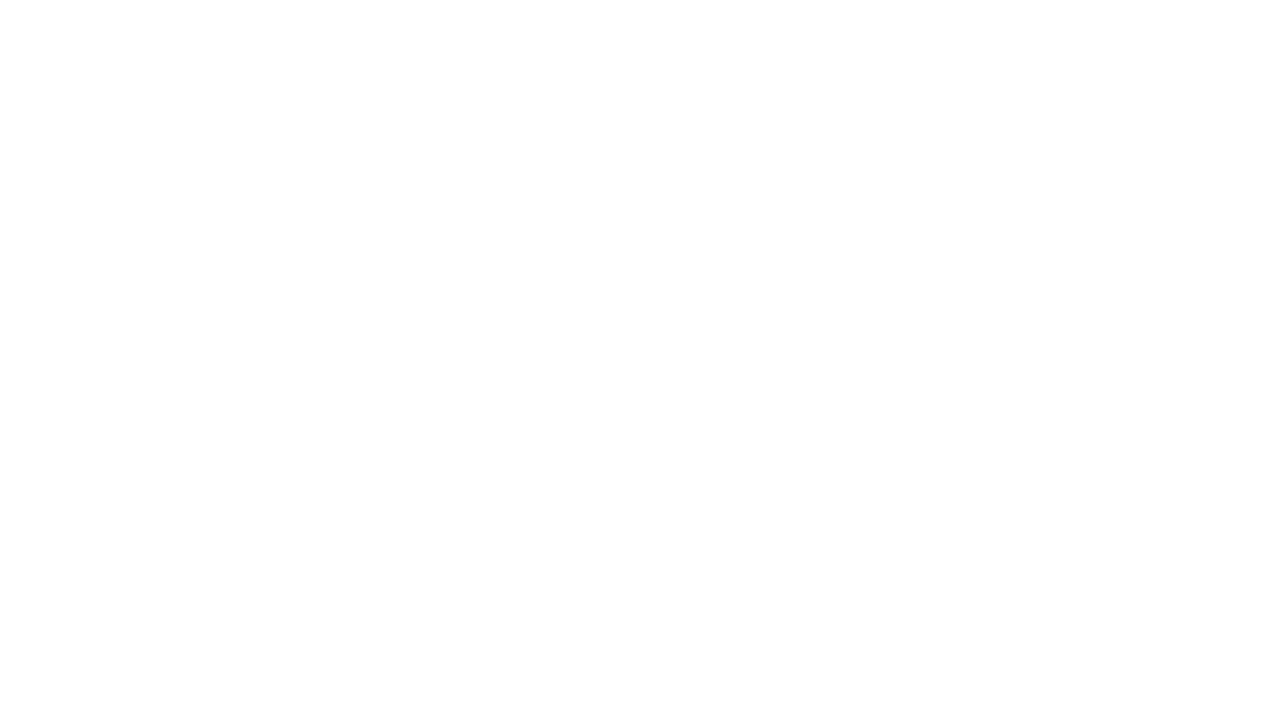

Retrieved page title after navigating back
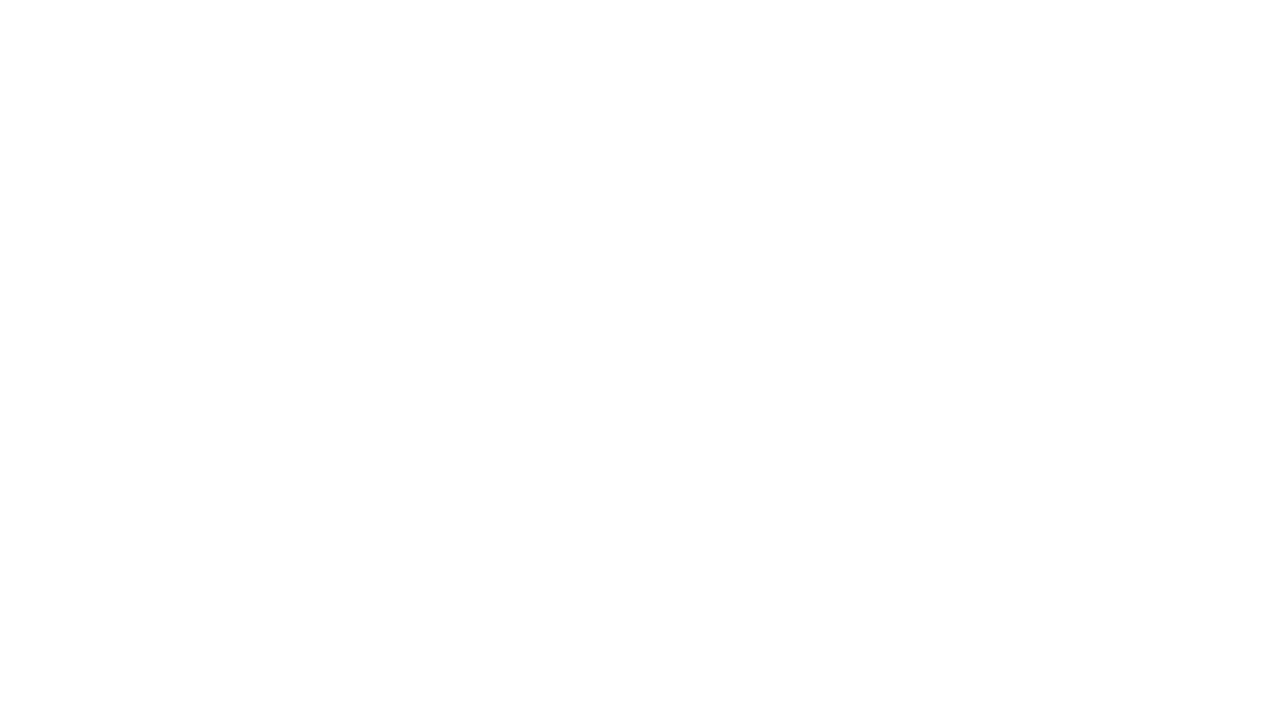

Verified page title is empty after back navigation
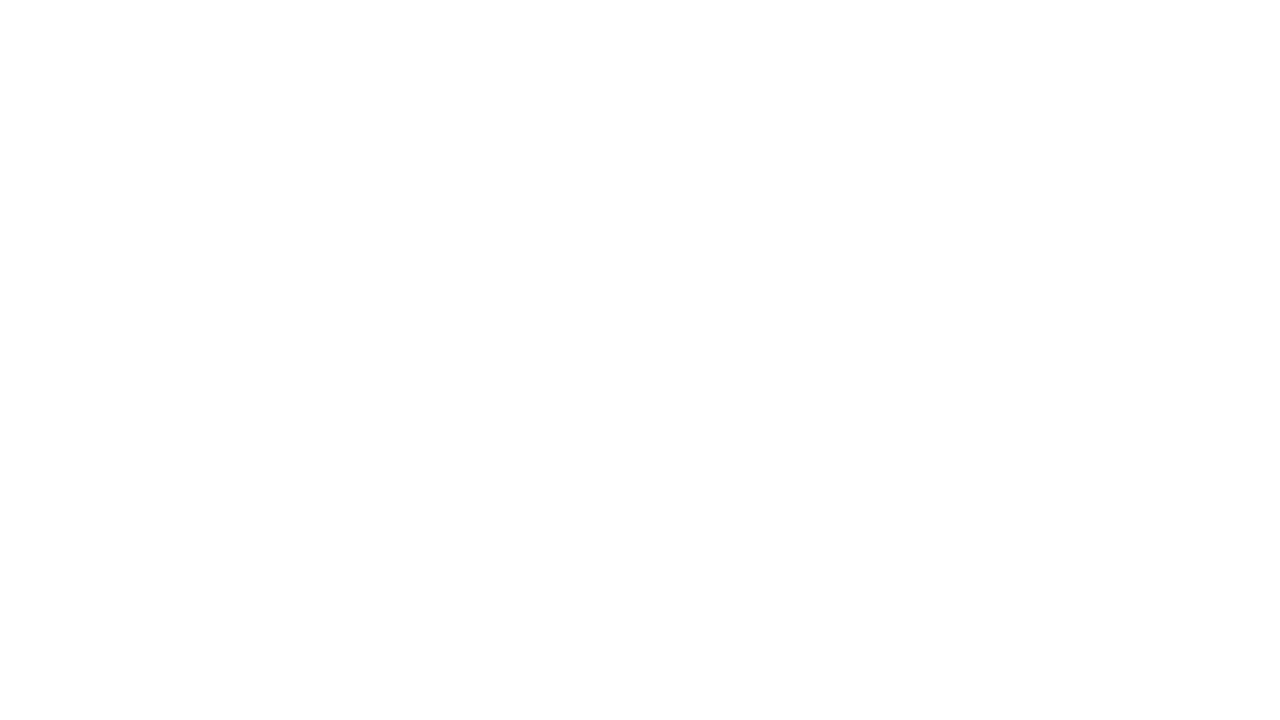

Navigated forward using browser forward button
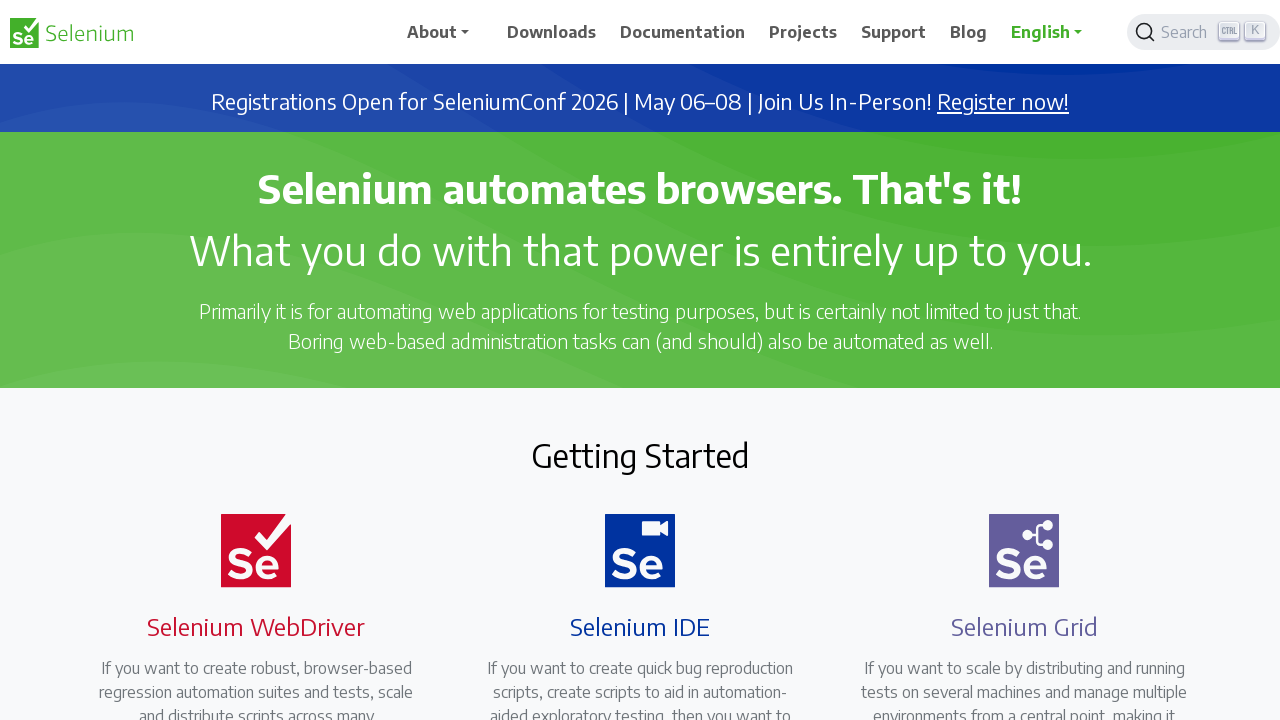

Retrieved page title after navigating forward
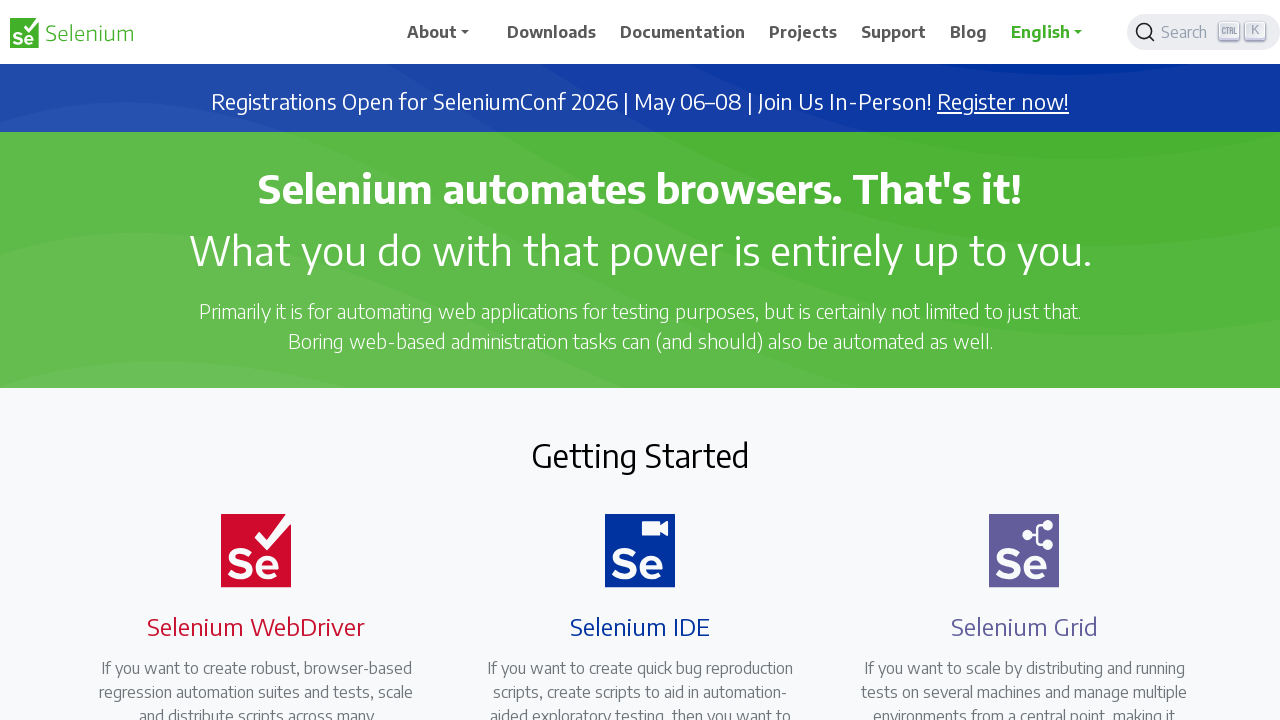

Verified page title is 'Selenium' after forward navigation
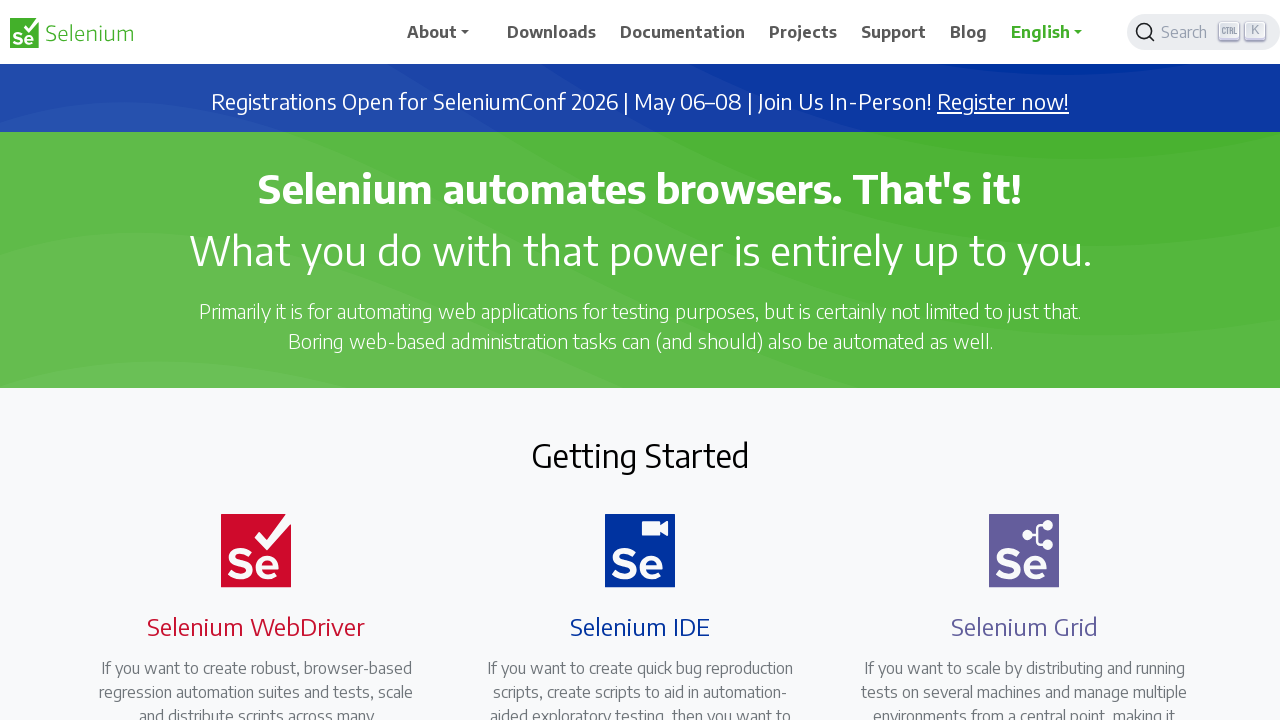

Refreshed the page
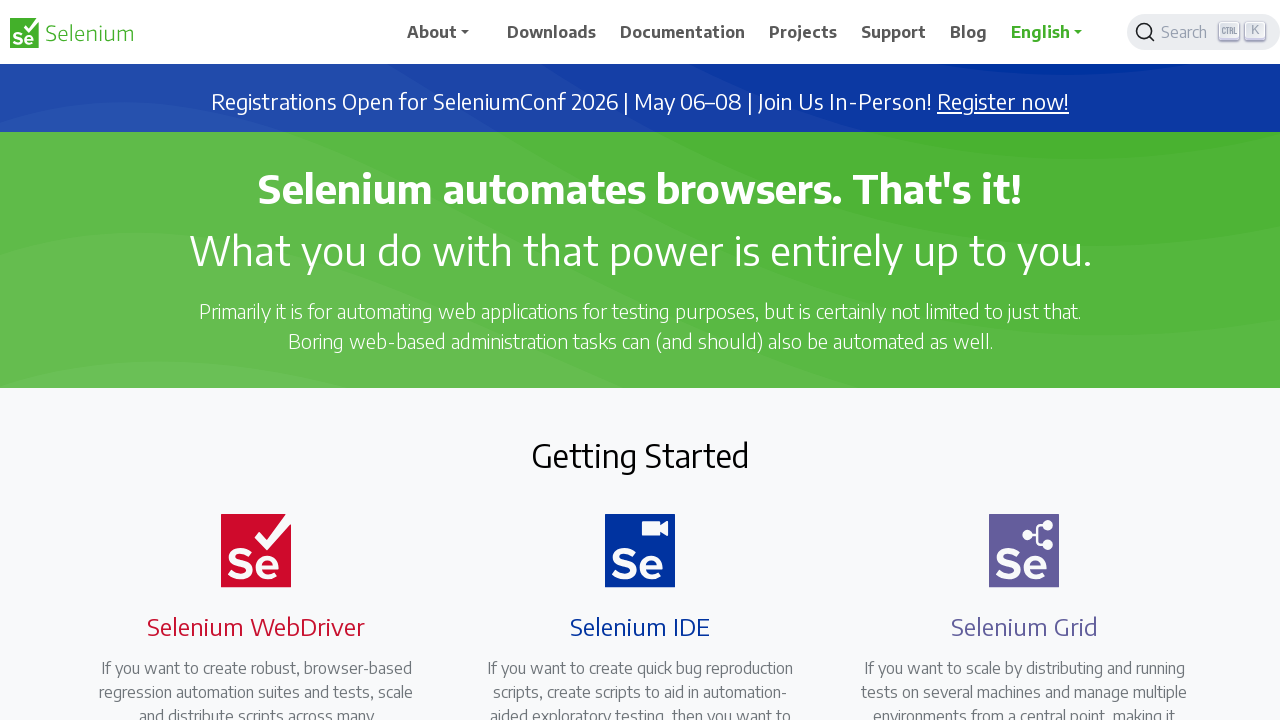

Retrieved page title after refresh
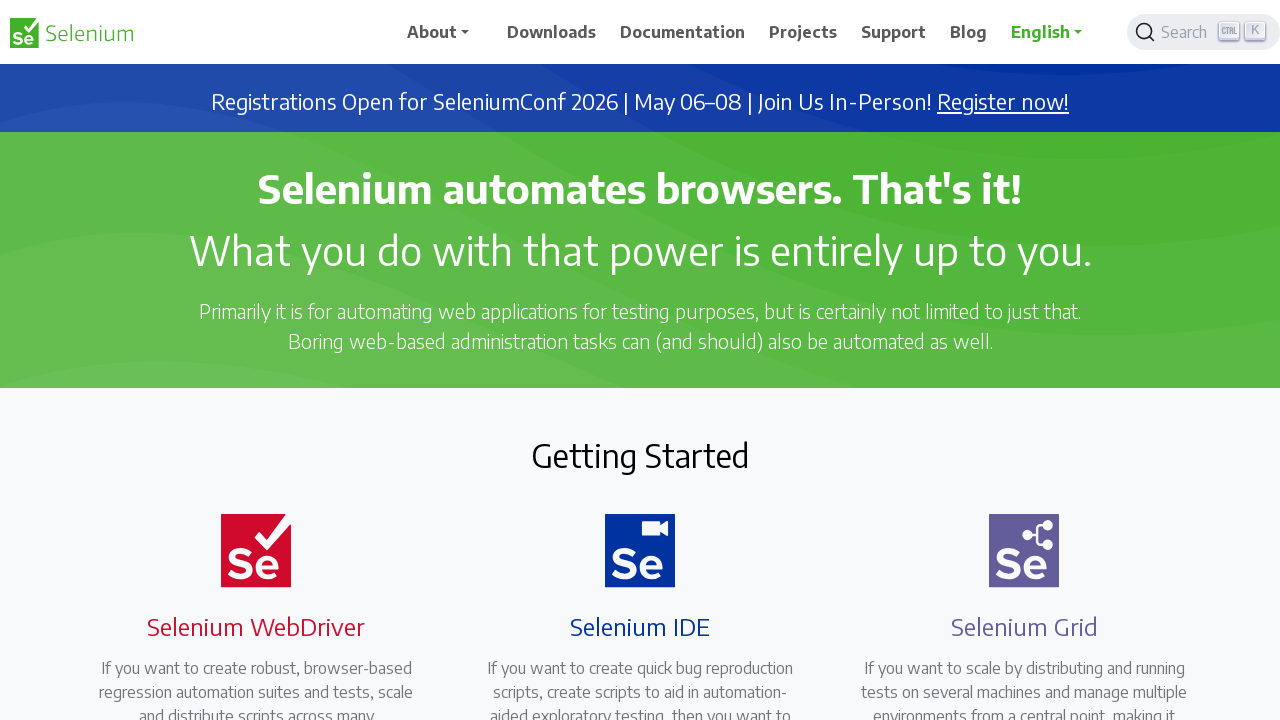

Verified page title is 'Selenium' after refresh
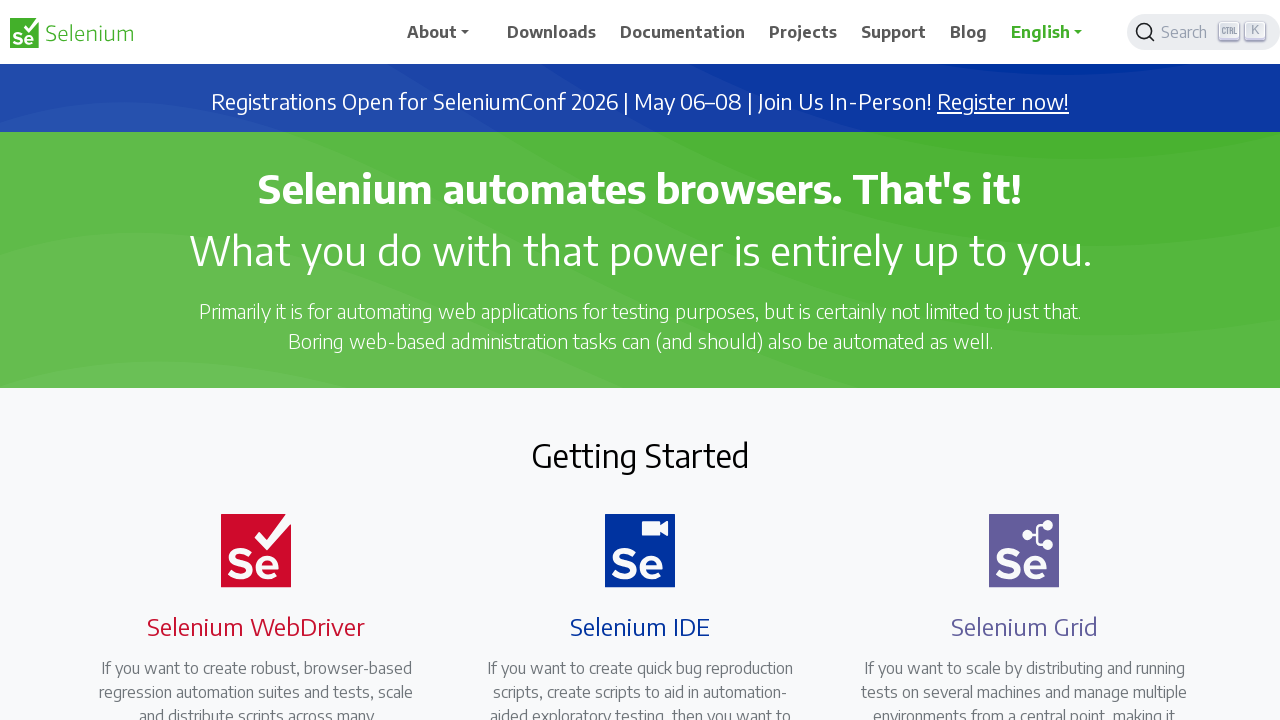

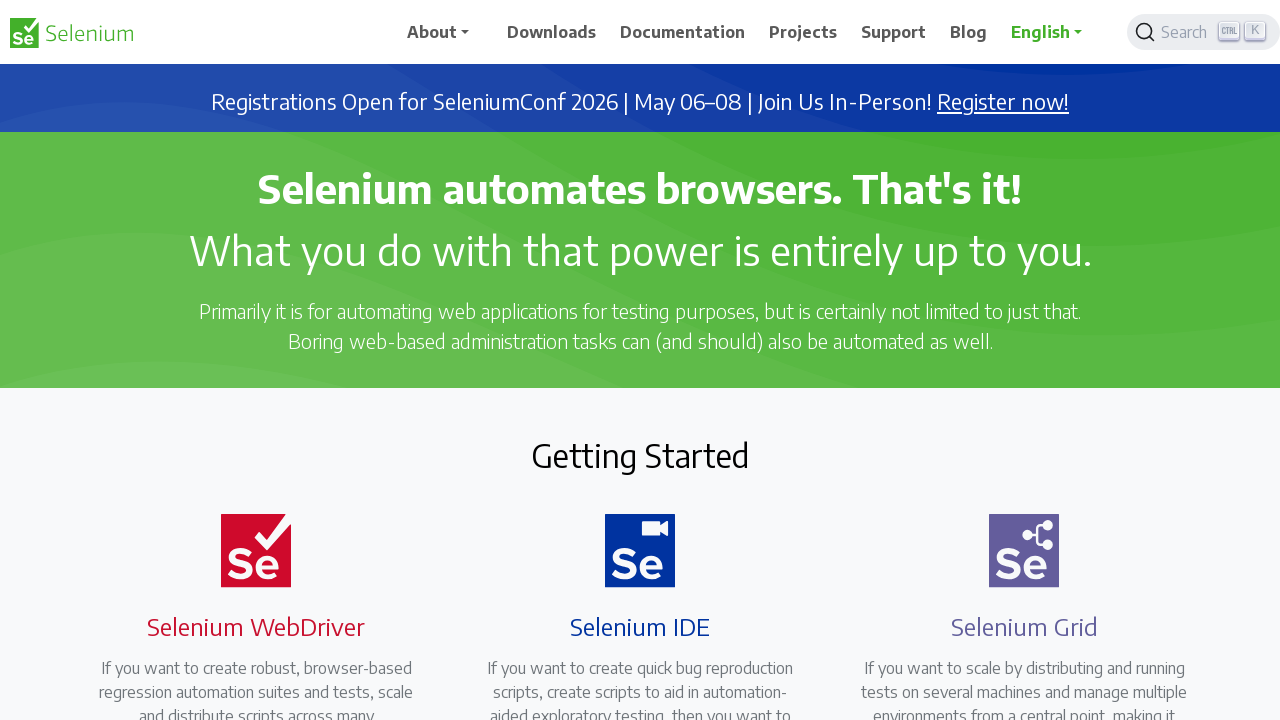